Tests drag-and-drop functionality on jQuery UI's droppable demo page by switching to an iframe and dragging a draggable element onto a droppable target.

Starting URL: https://jqueryui.com/droppable/

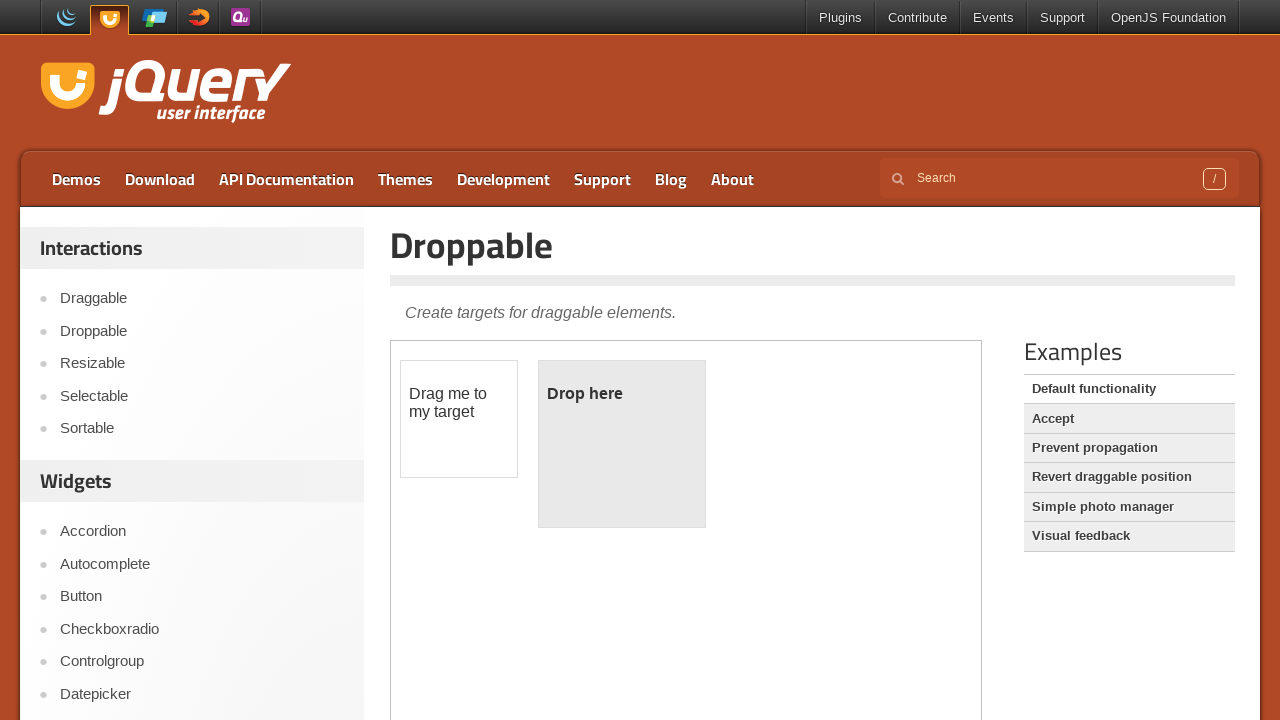

Located iframe containing drag-drop demo
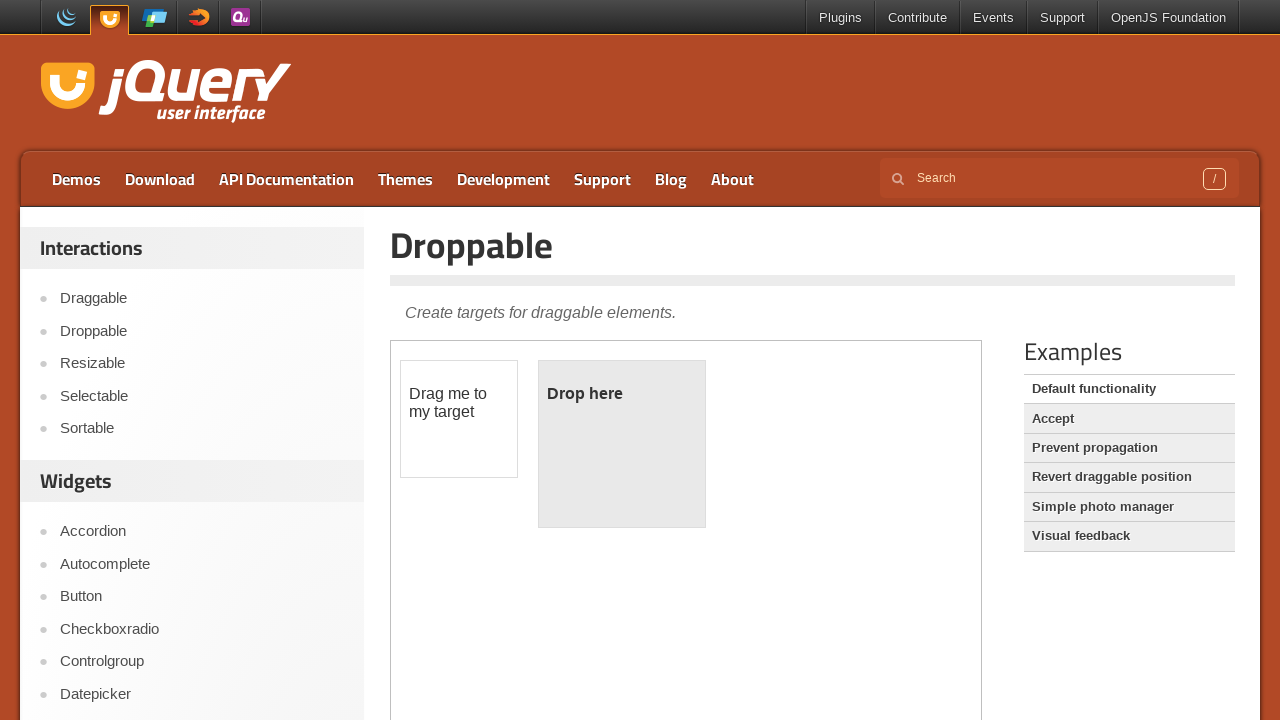

Located draggable element within iframe
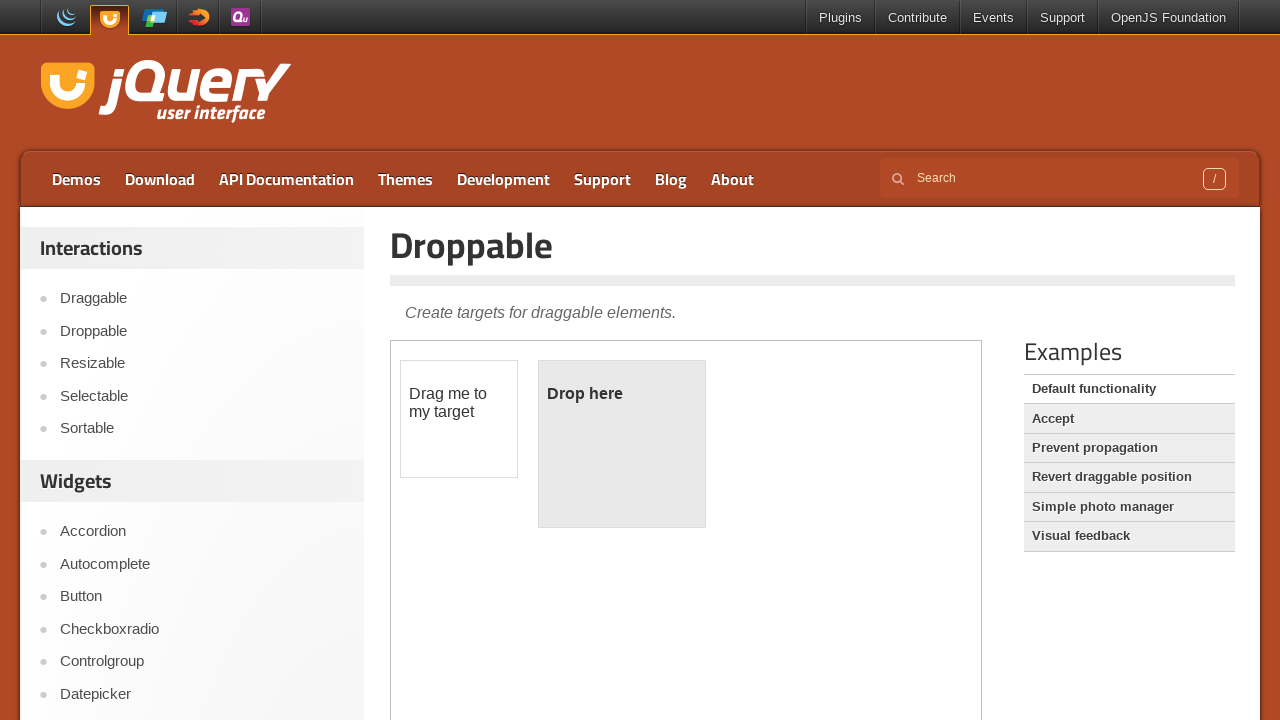

Located droppable target element within iframe
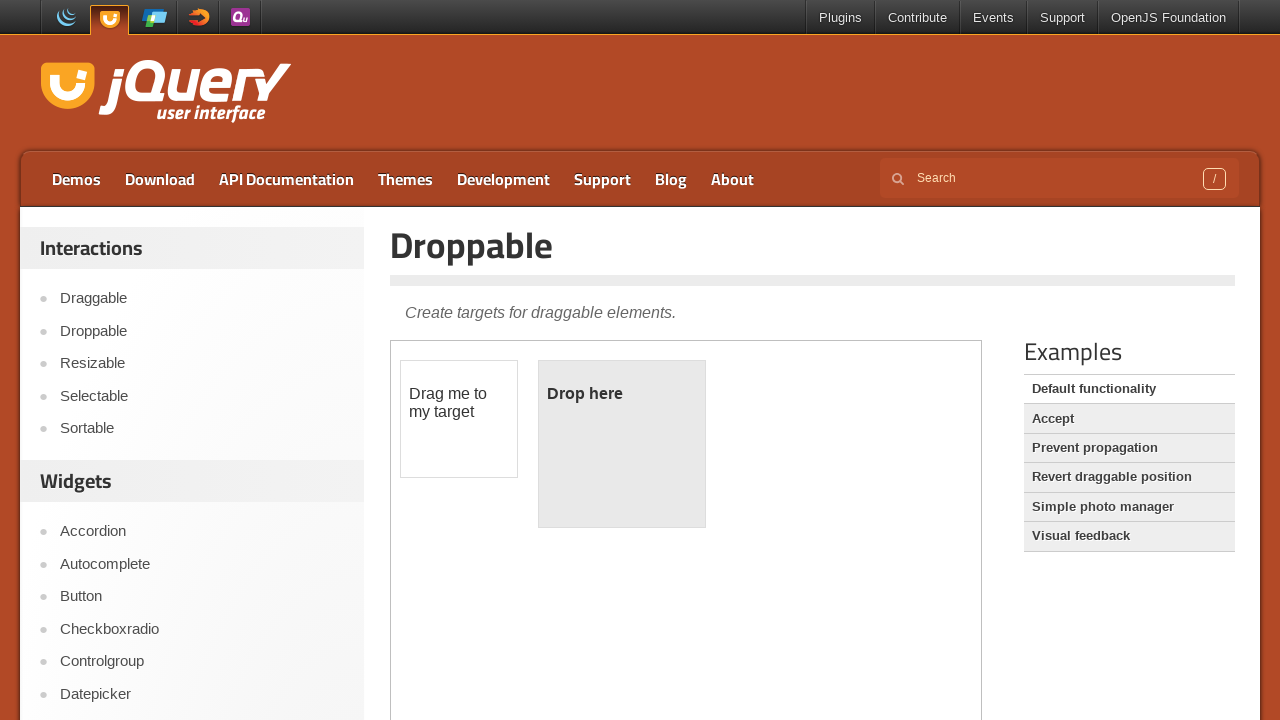

Dragged draggable element onto droppable target at (622, 444)
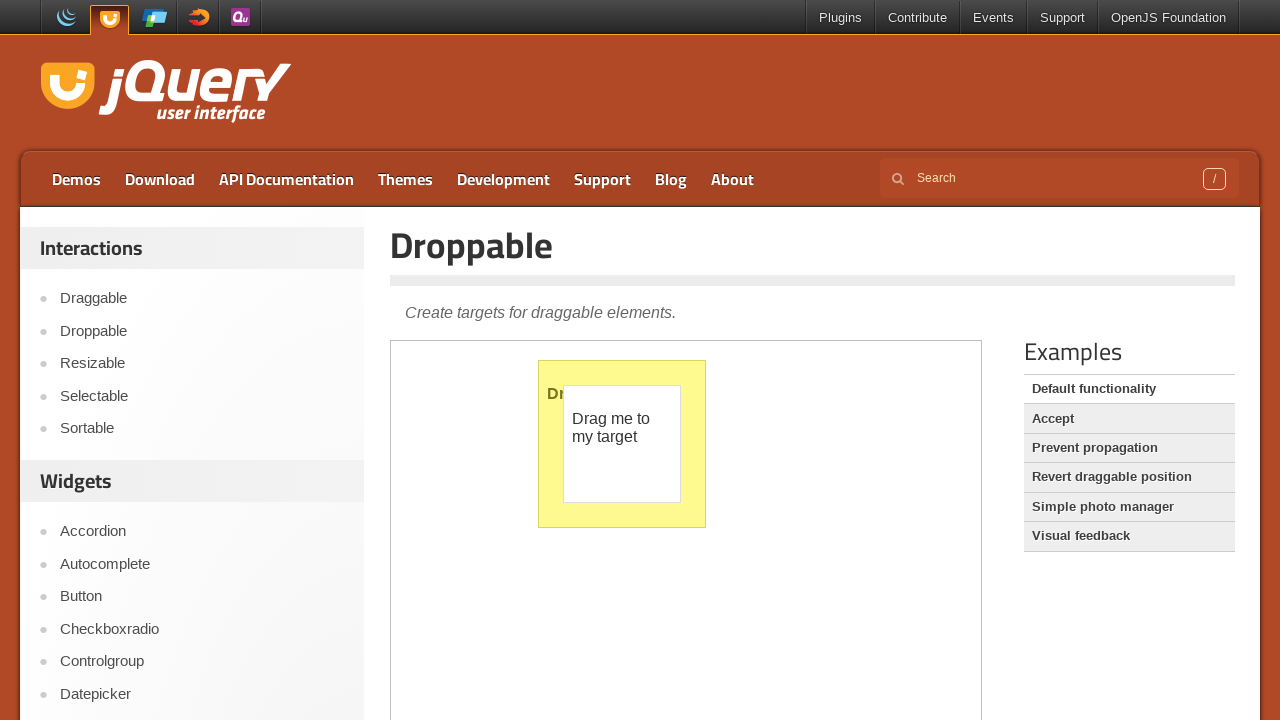

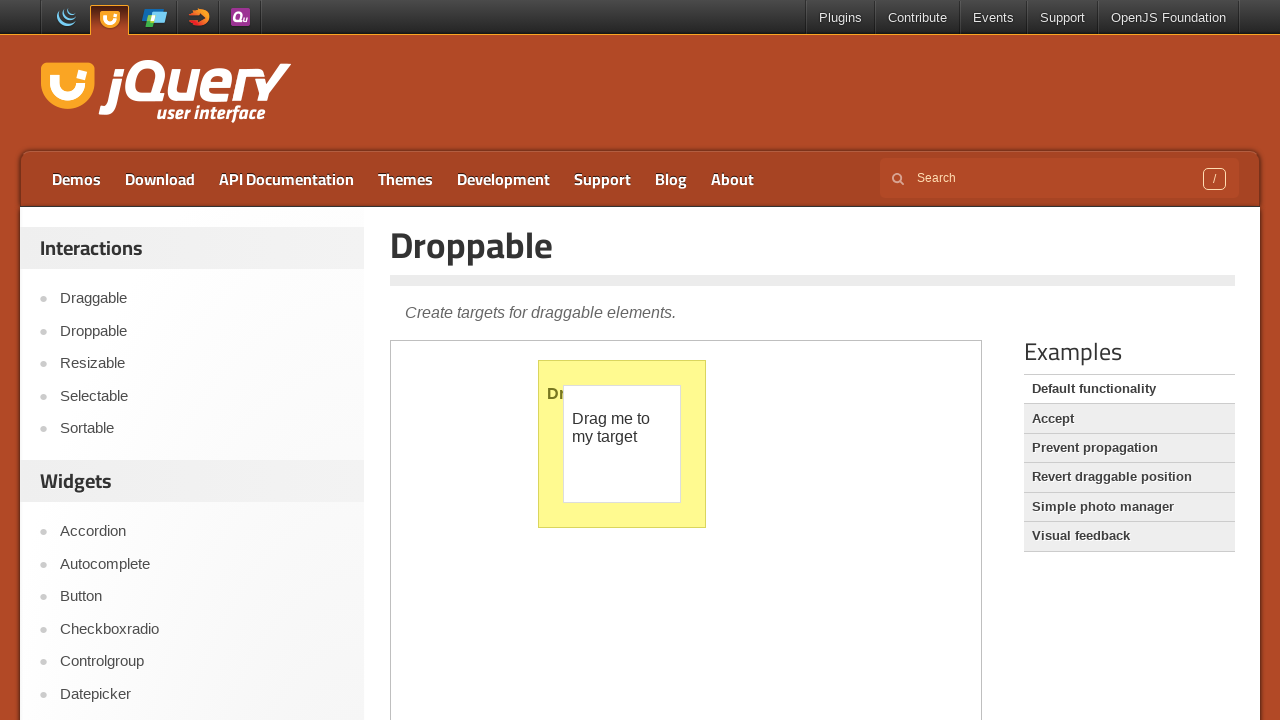